Tests dynamic element visibility by waiting for a button to become visible after page load and clicking it

Starting URL: https://demoqa.com/dynamic-properties

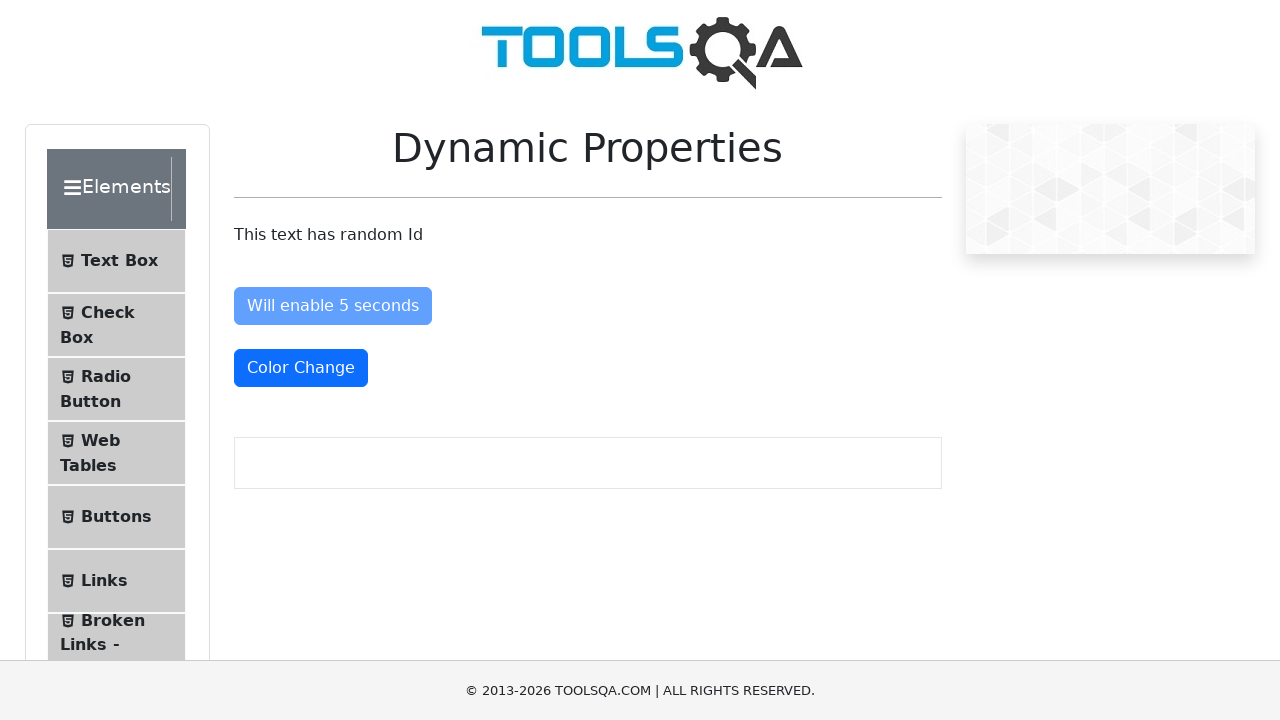

Waited for dynamically visible button to appear
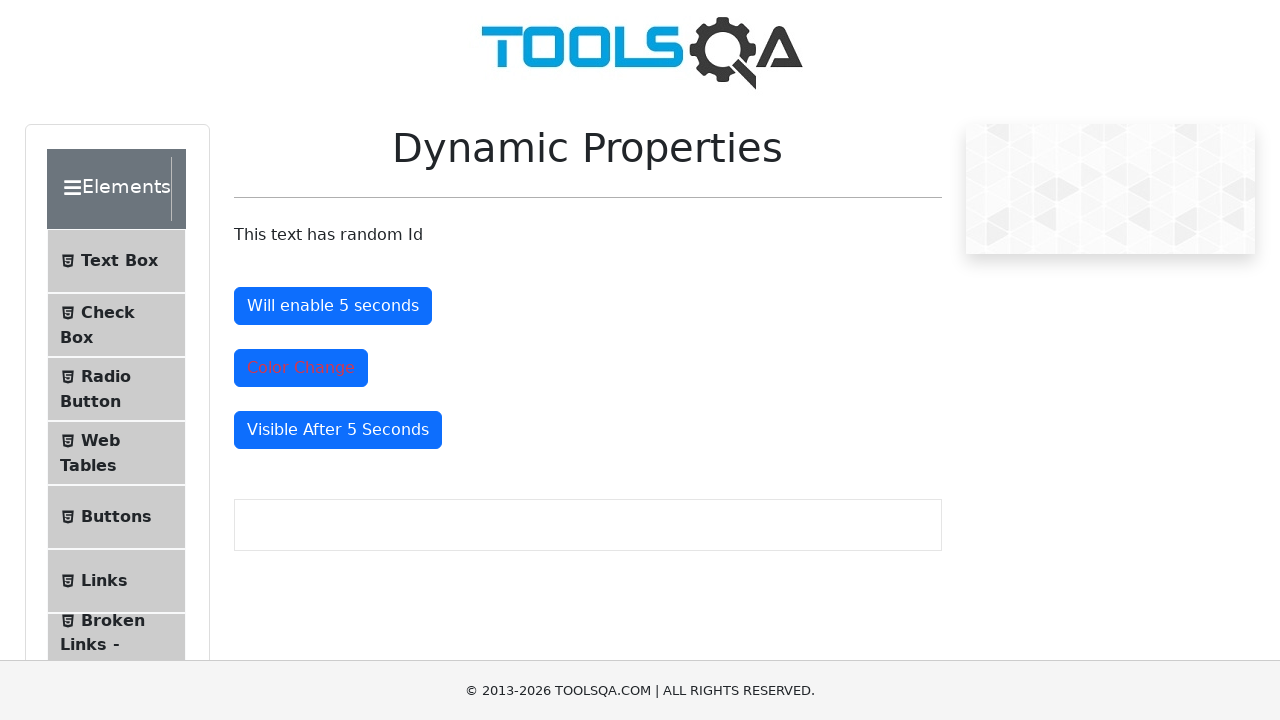

Clicked the dynamically visible button at (338, 430) on #visibleAfter
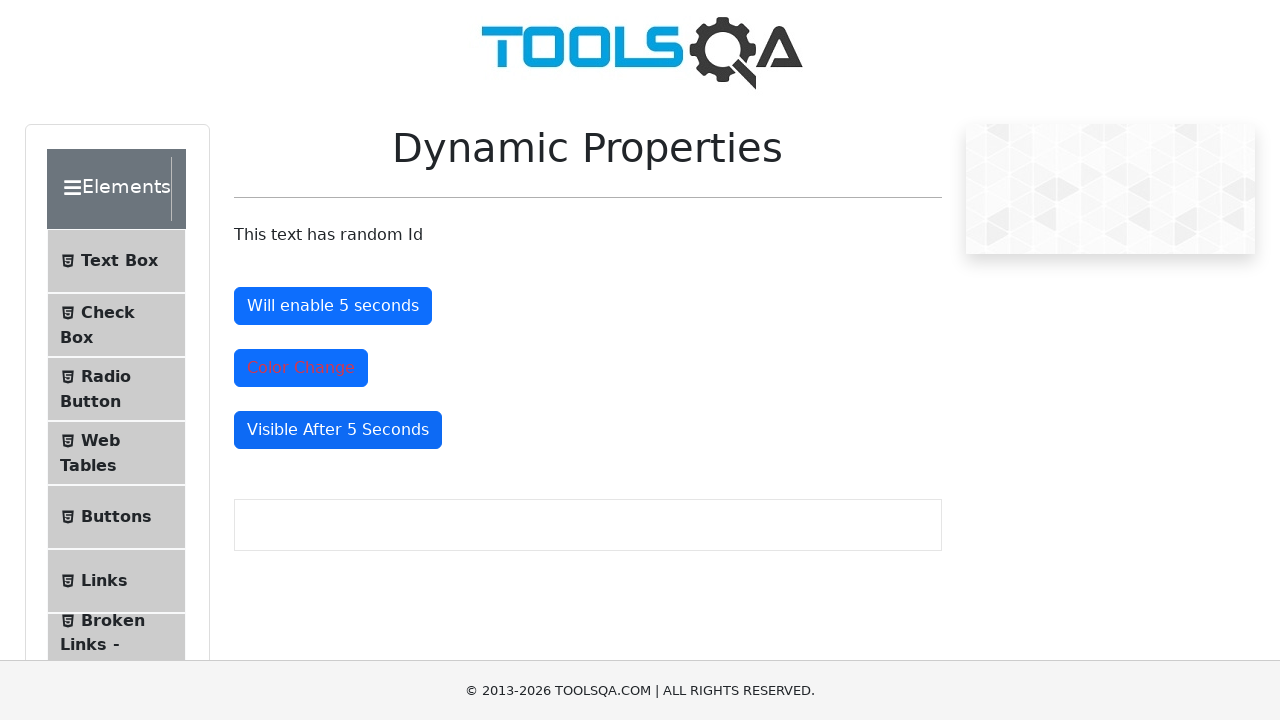

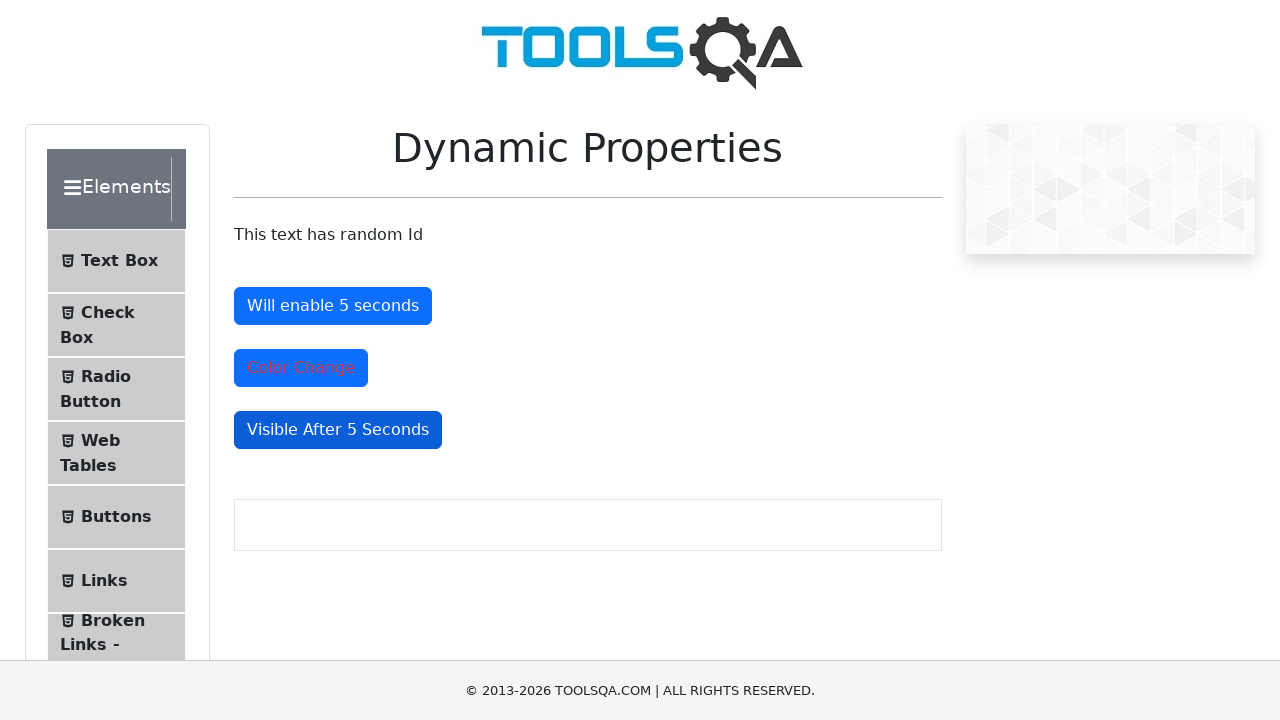